Tests single and multi-select dropdown functionality by selecting various options, verifying selections, and then deselecting an option

Starting URL: https://syntaxprojects.com/basic-select-dropdown-demo-homework.php

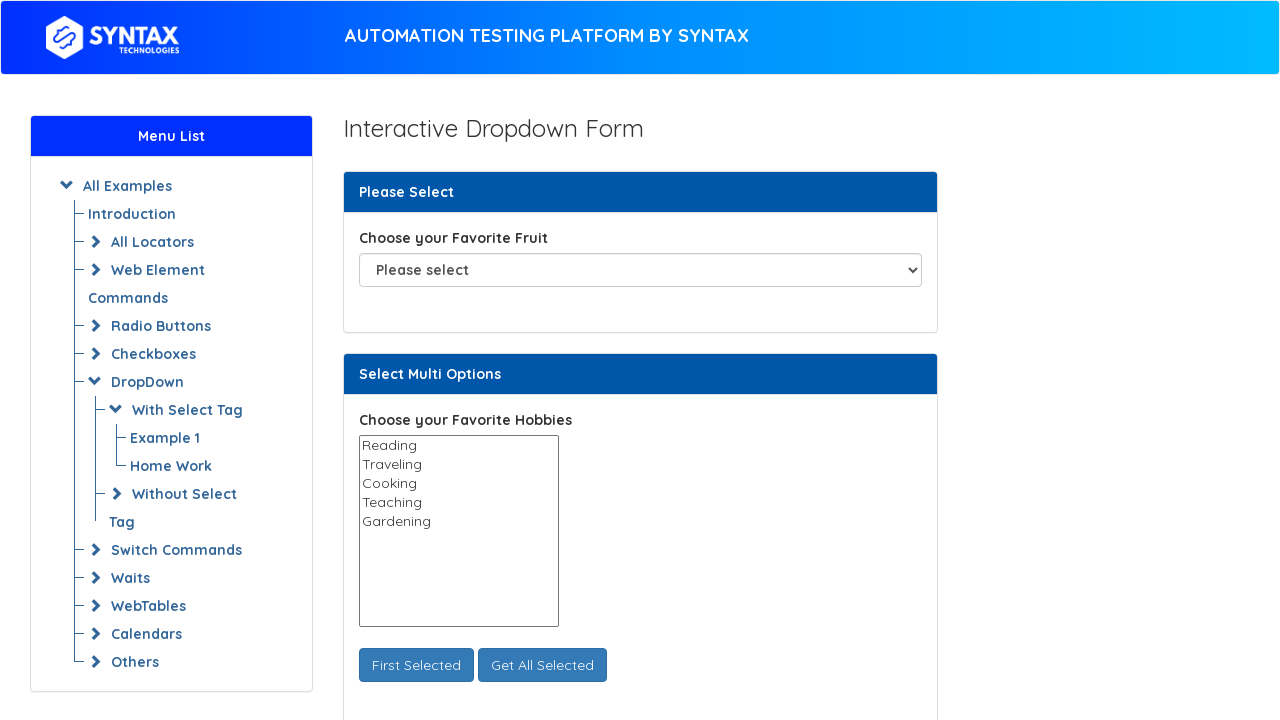

Selected fruit option at index 3 from favorite fruit dropdown on select#fav_fruit_selector
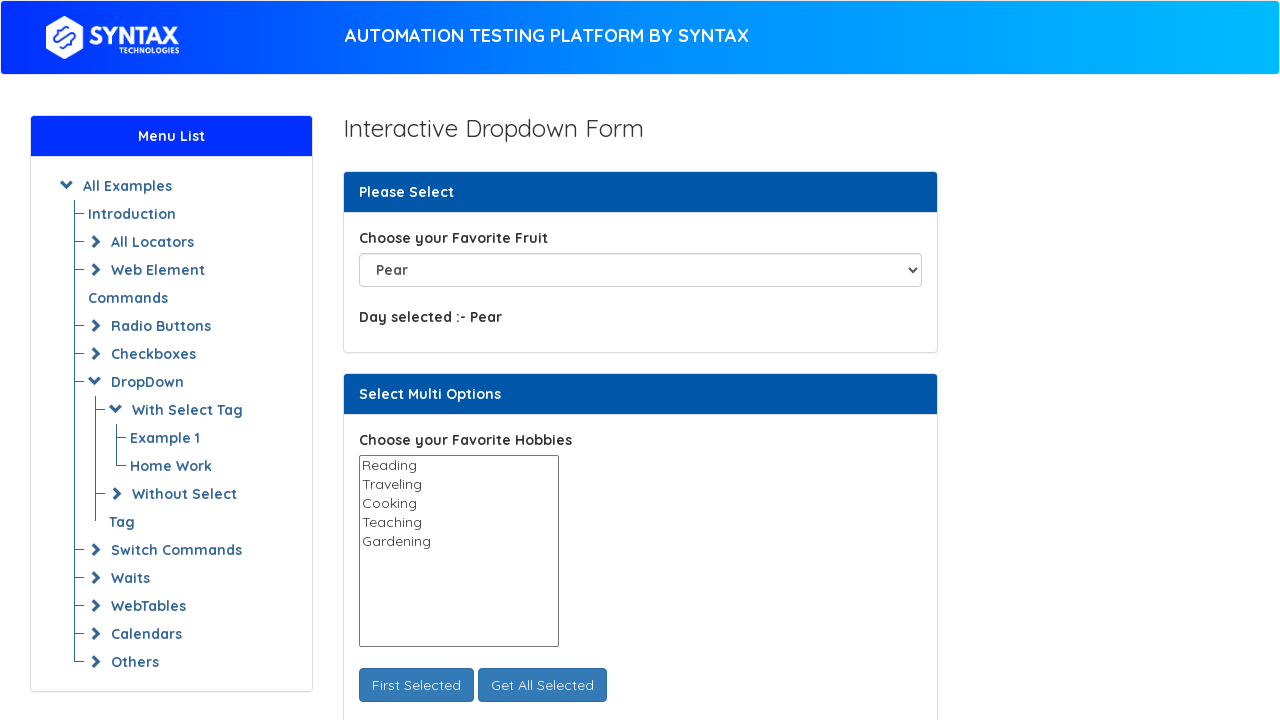

Selected hobby option at index 1 from multi-select dropdown on select#select_multi_hobbies
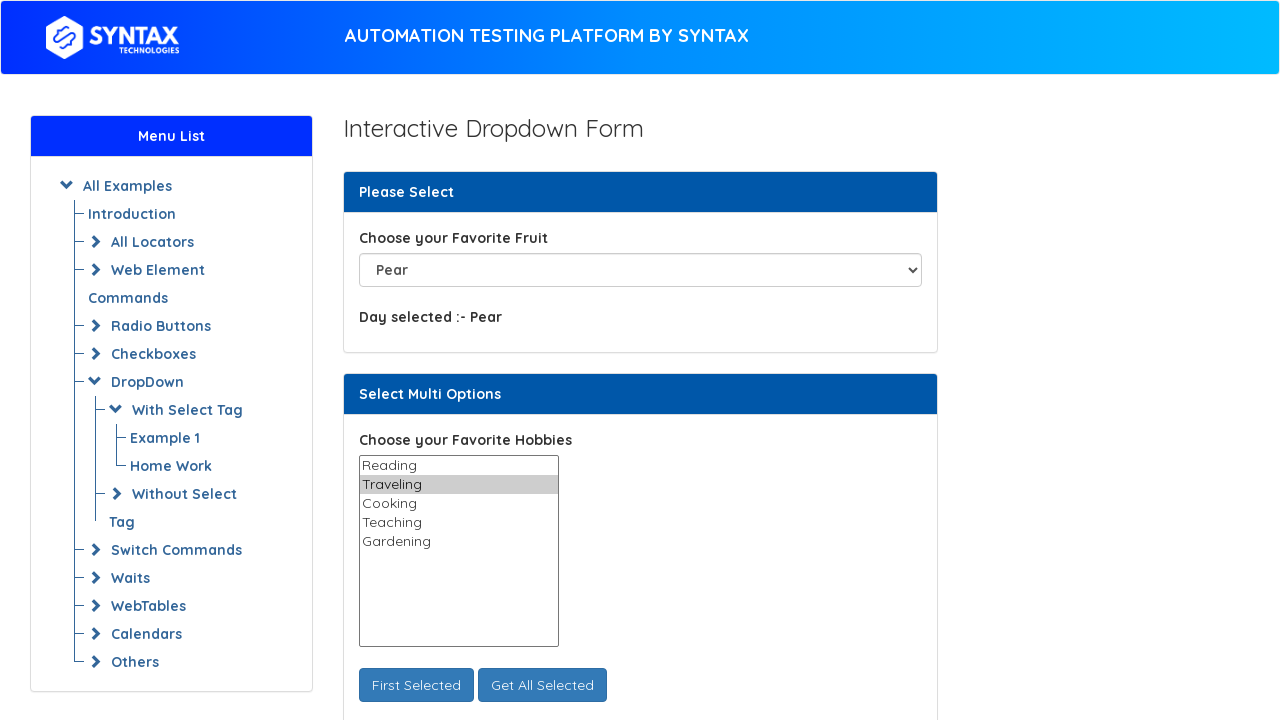

Selected 'Cooking' hobby by visible text from multi-select dropdown on select#select_multi_hobbies
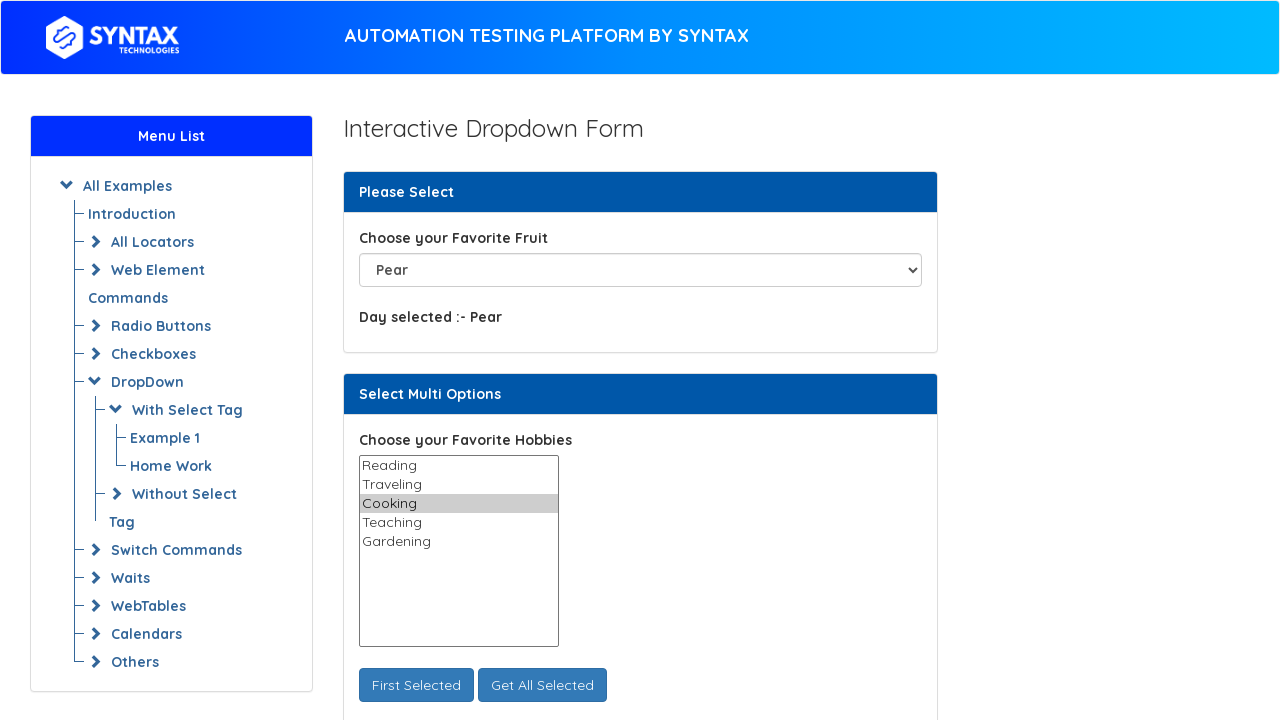

Selected 'Gardening' hobby by value from multi-select dropdown on select#select_multi_hobbies
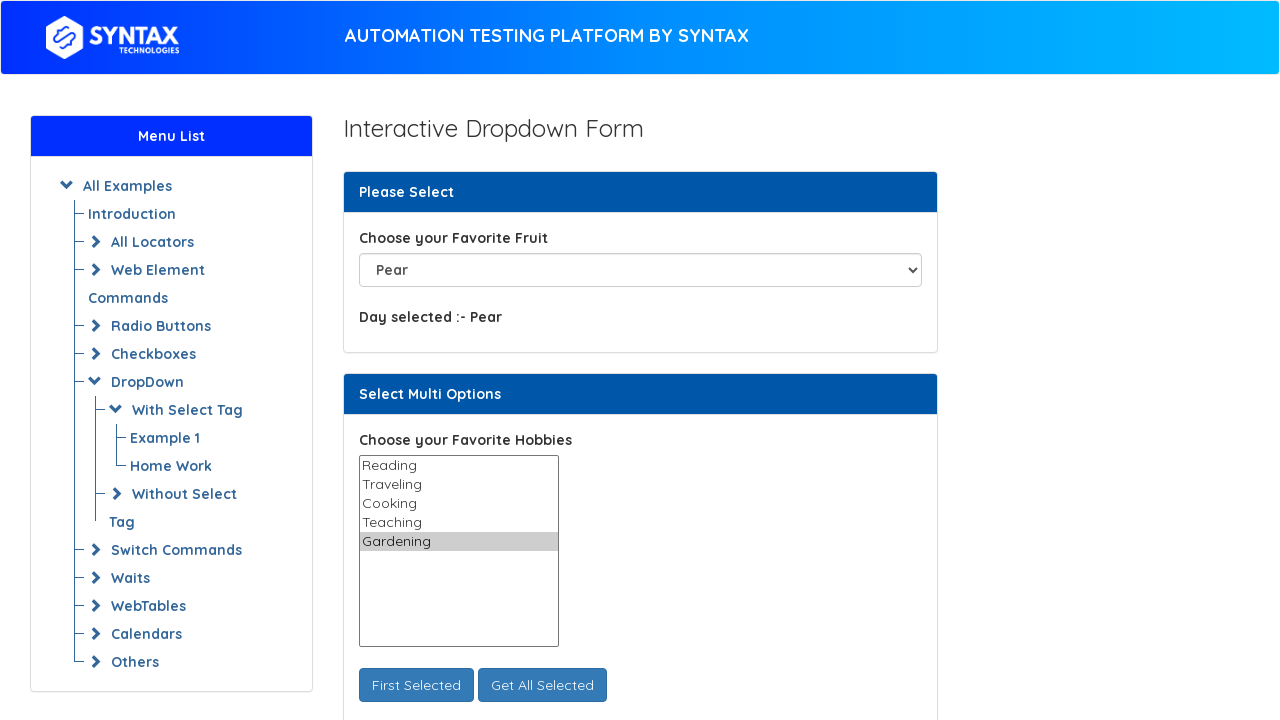

Waited 5 seconds before deselecting option
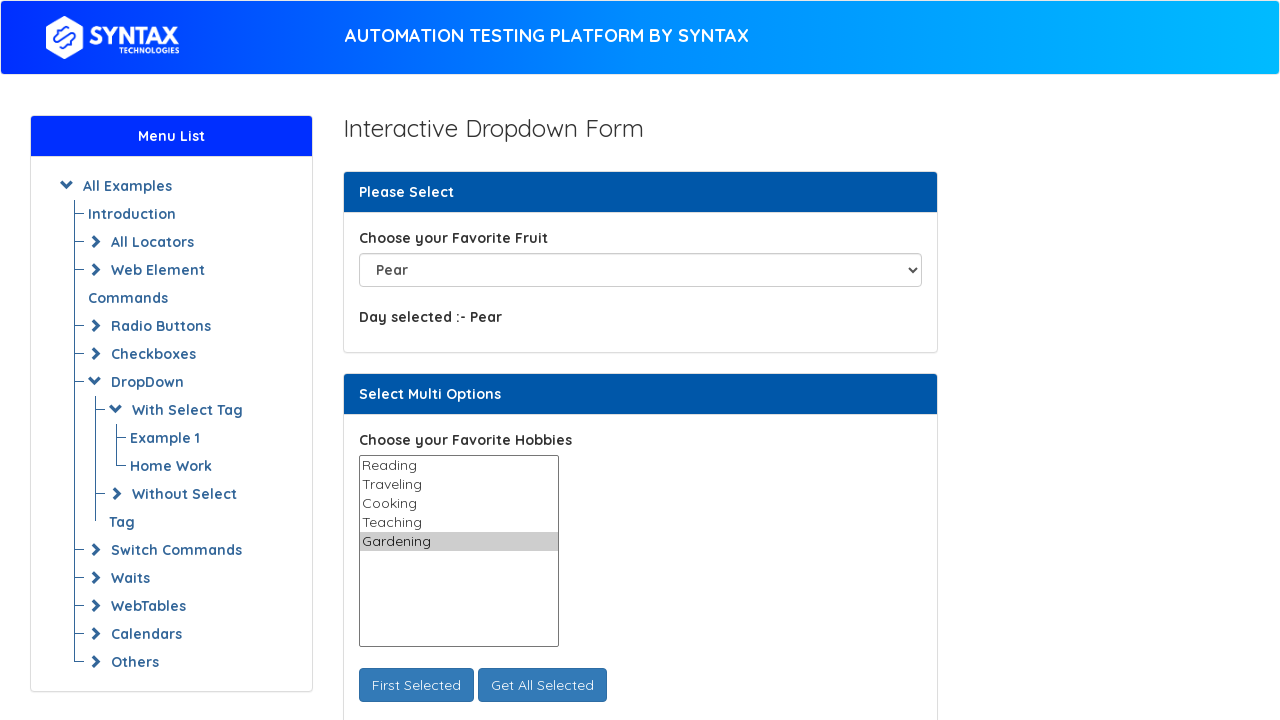

Retrieved currently selected hobby values
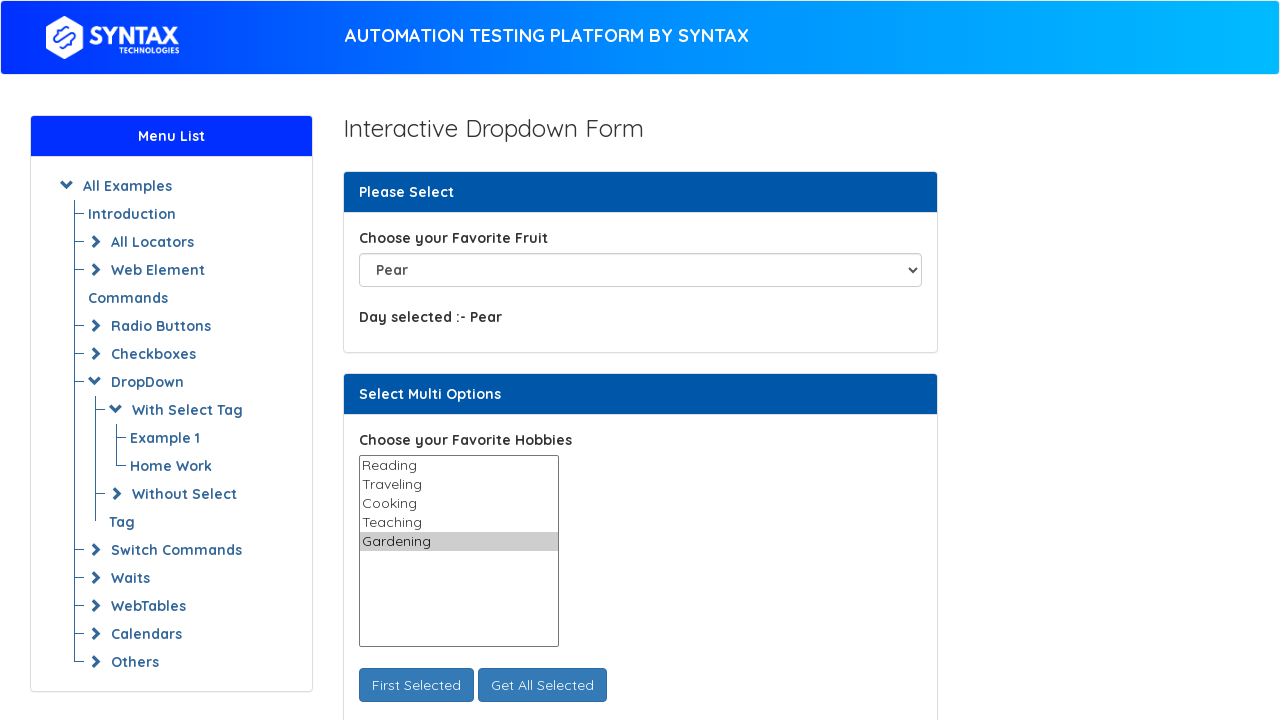

Identified hobby option at index 1 to be deselected
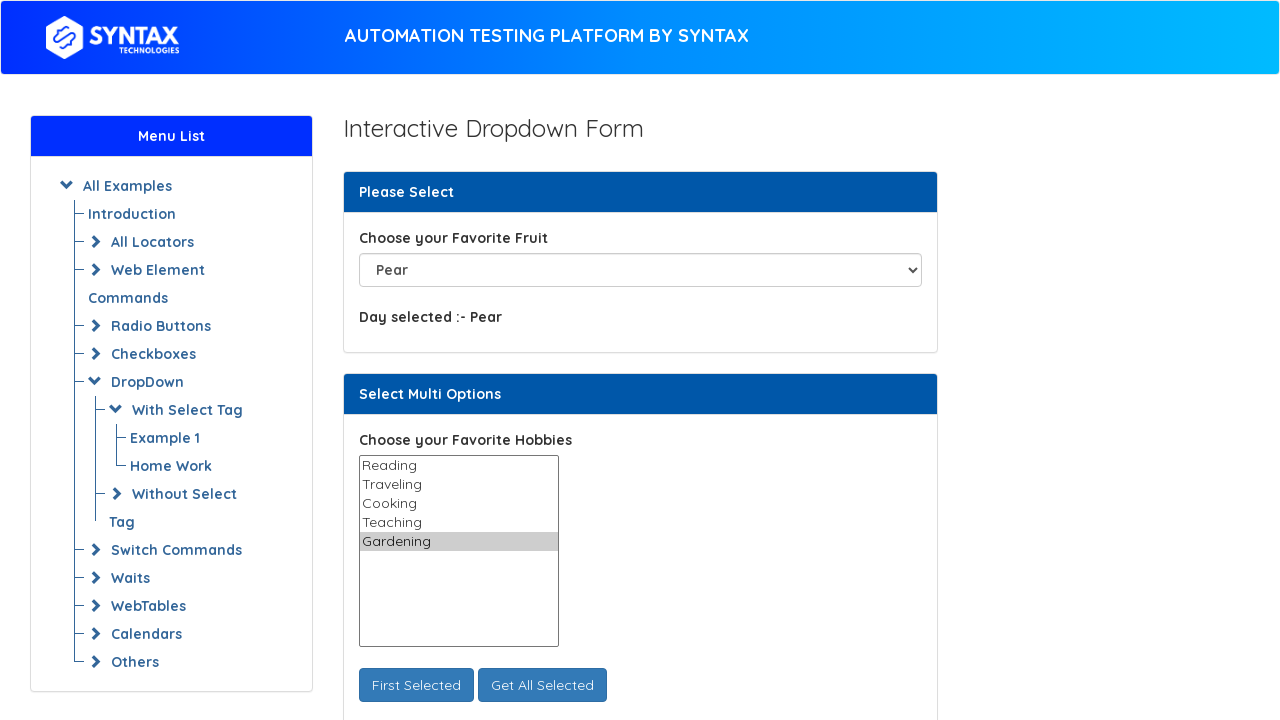

Calculated new selection list after removing option at index 1
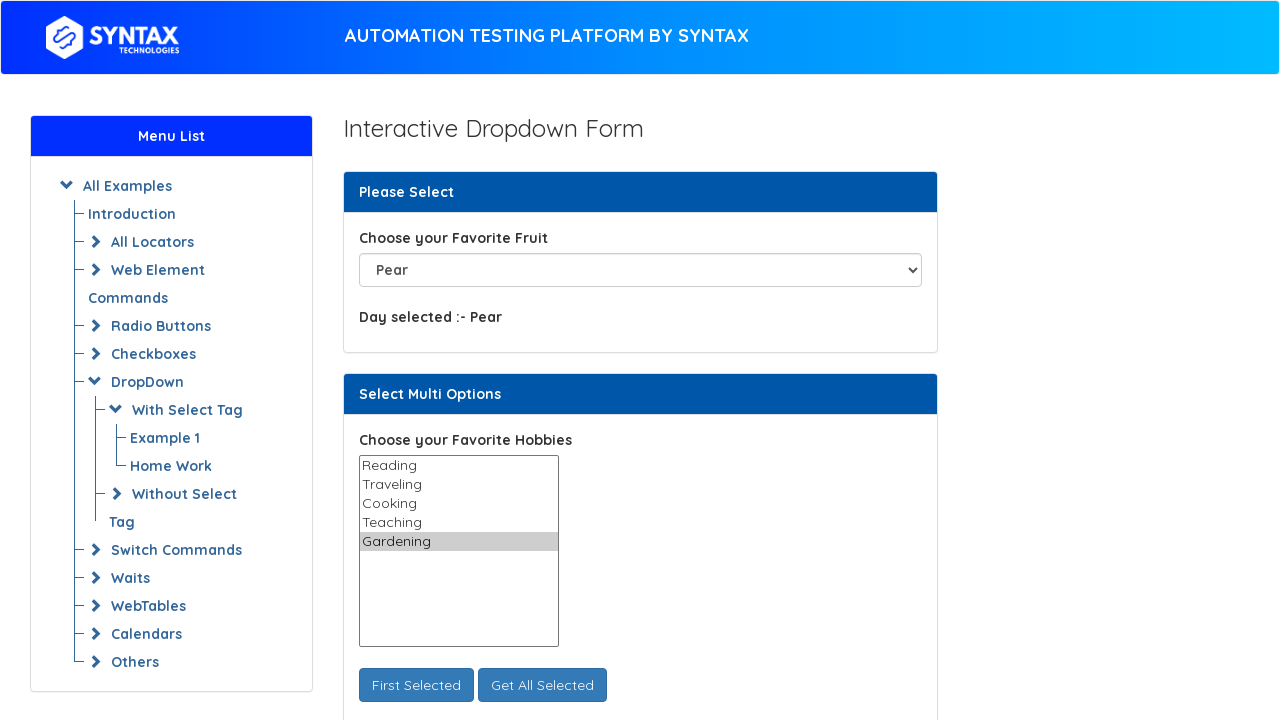

Applied updated hobby selection, deselecting option at index 1 on select#select_multi_hobbies
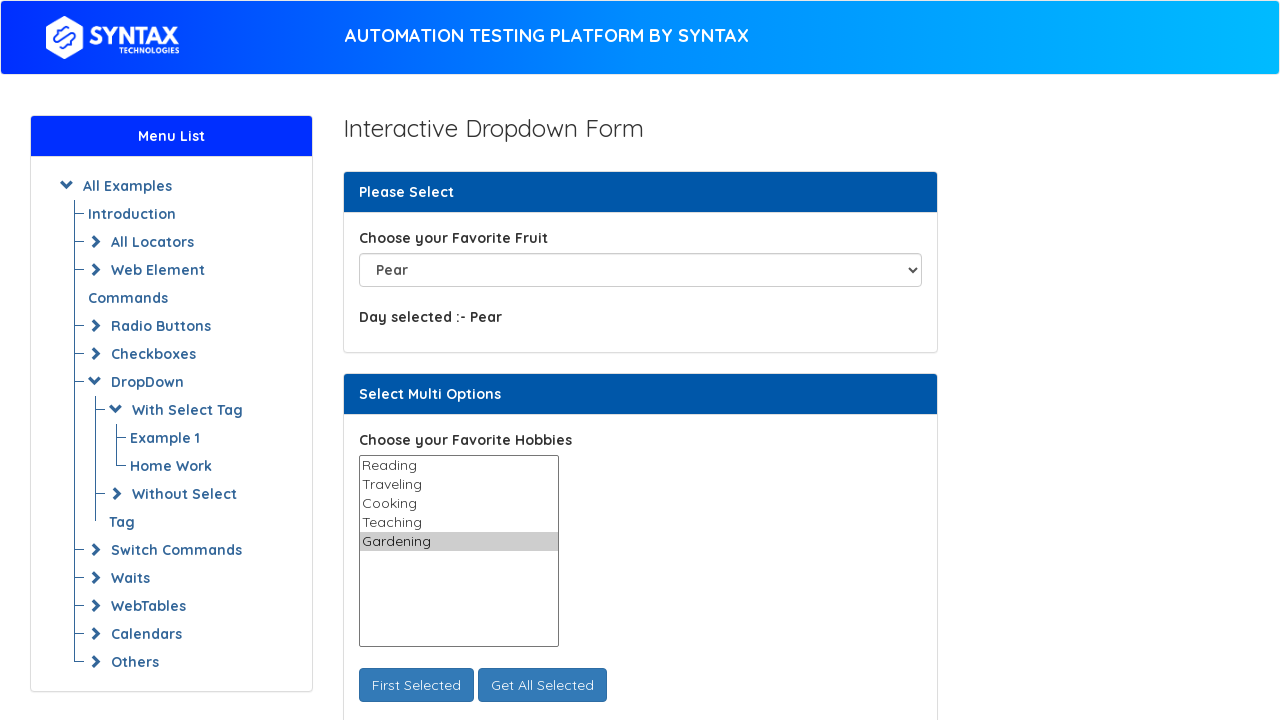

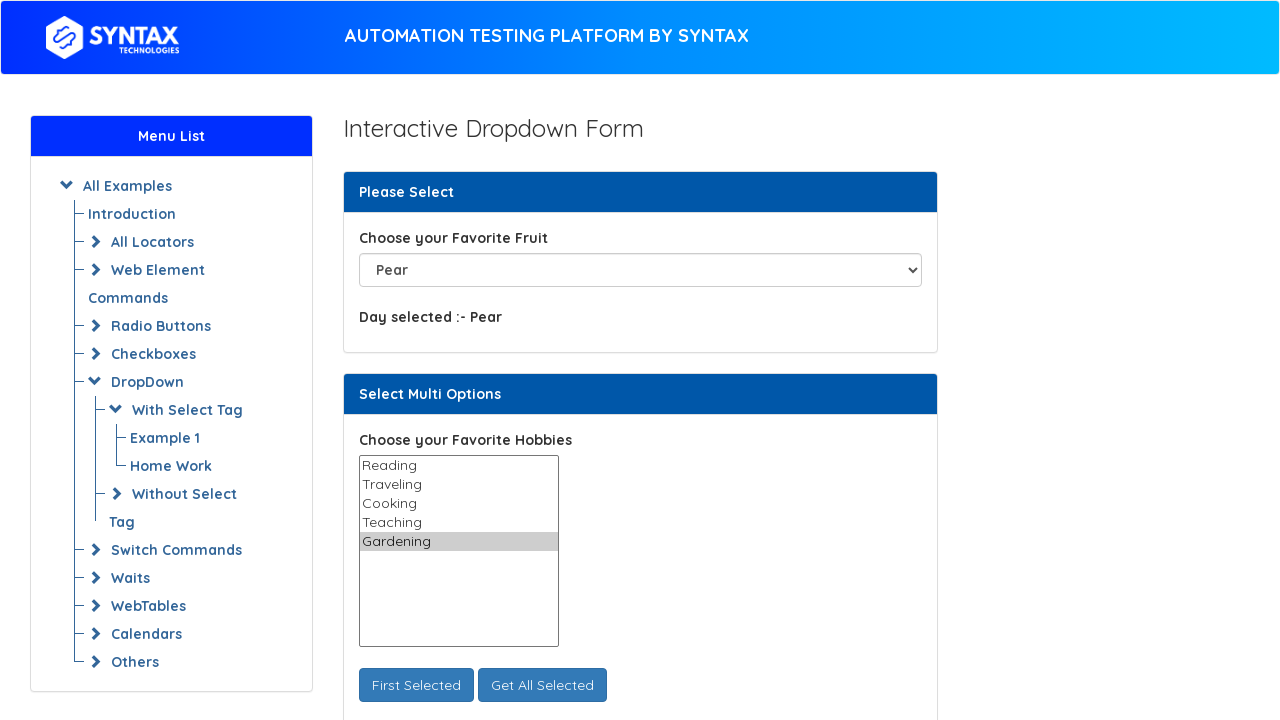